Verifies navigation to the home page and checks the page title

Starting URL: https://blazedemo.com/

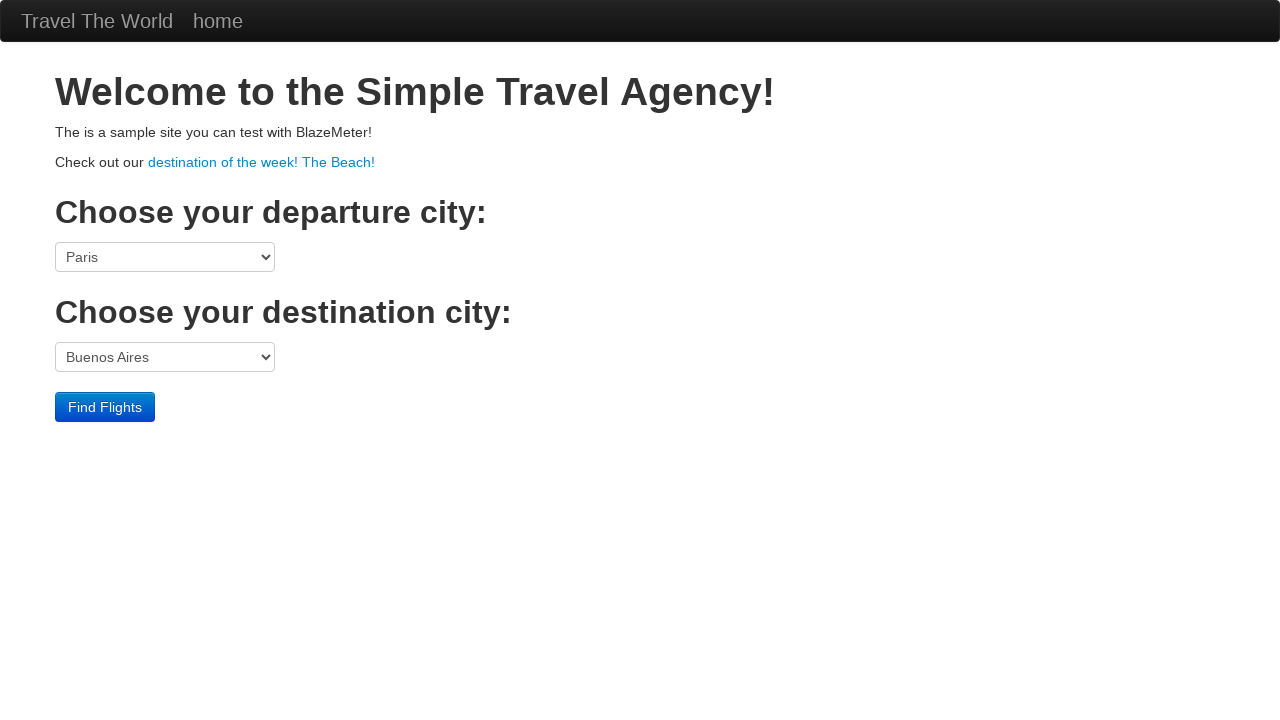

Navigated to https://blazedemo.com/
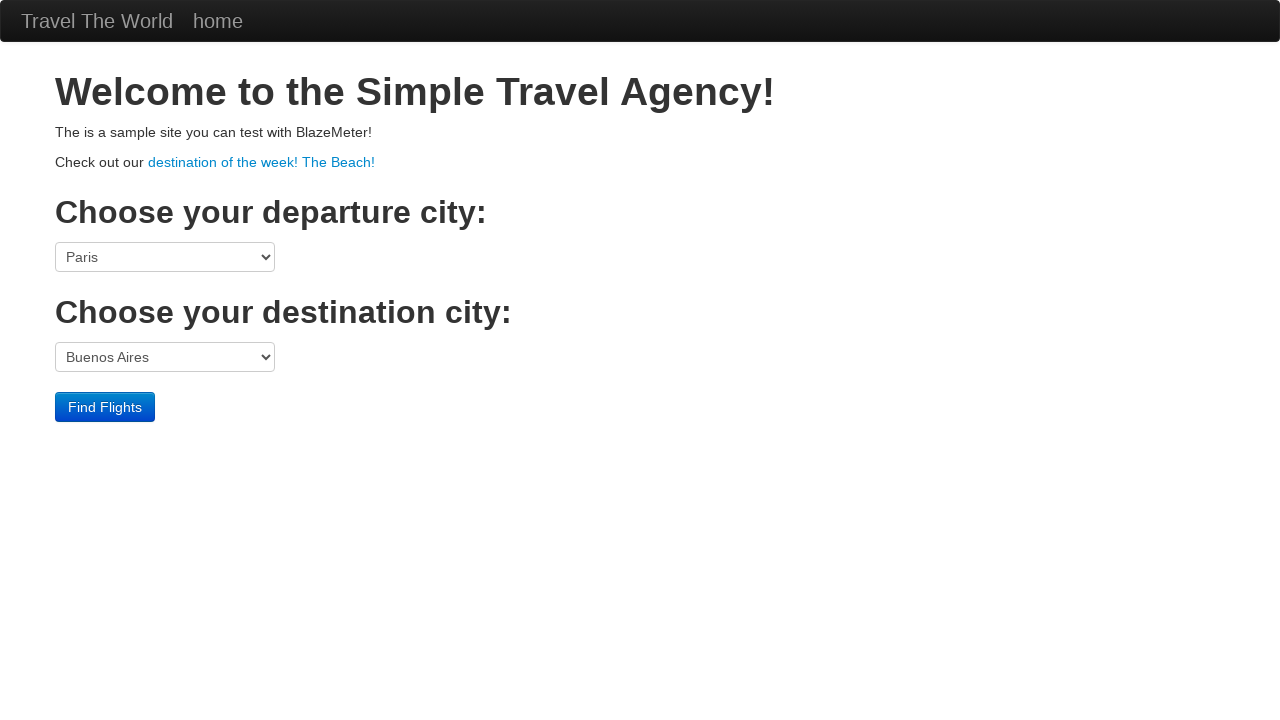

Verified page title is 'BlazeDemo'
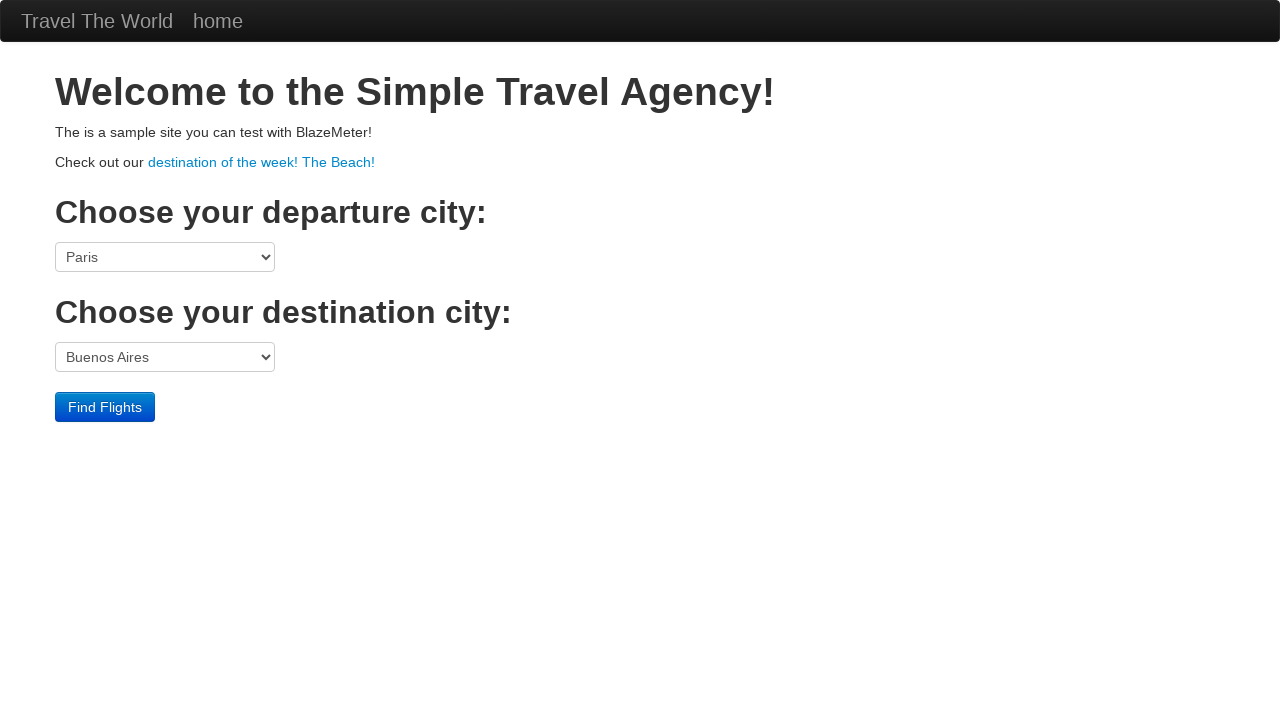

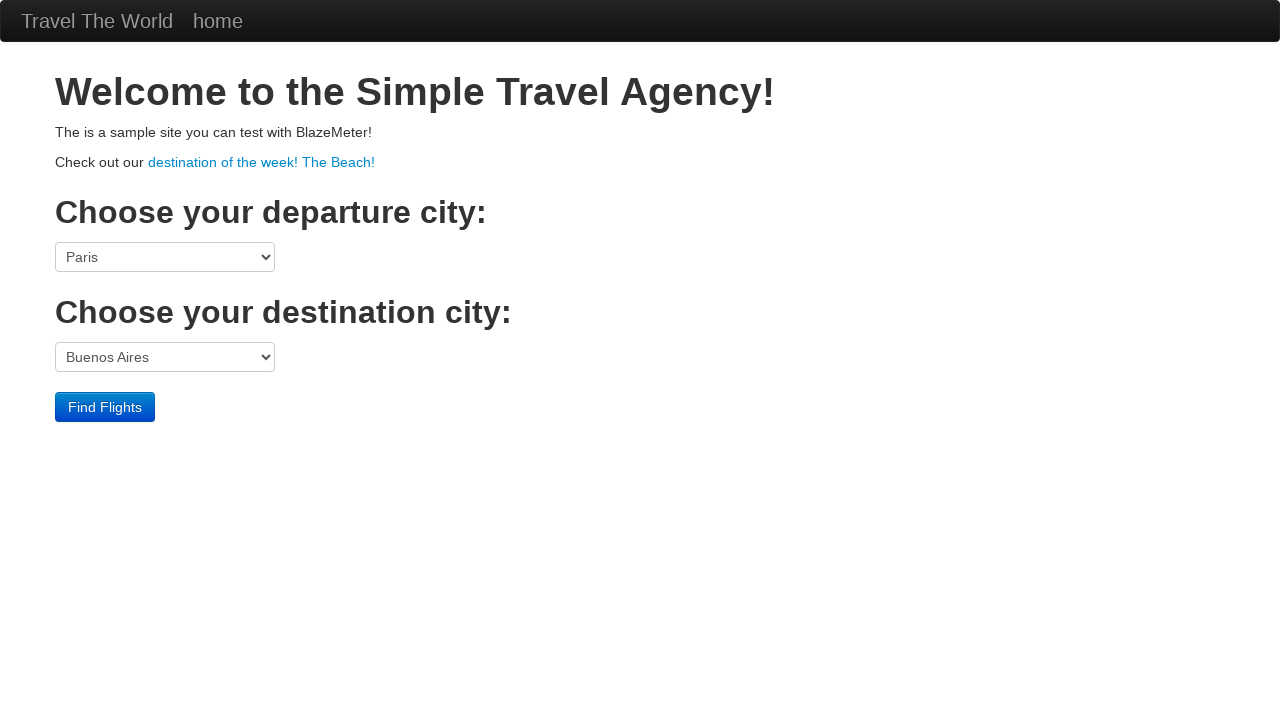